Tests the jQuery UI datepicker widget by switching to the iframe and entering tomorrow's date into the datepicker input field

Starting URL: https://jqueryui.com/datepicker/

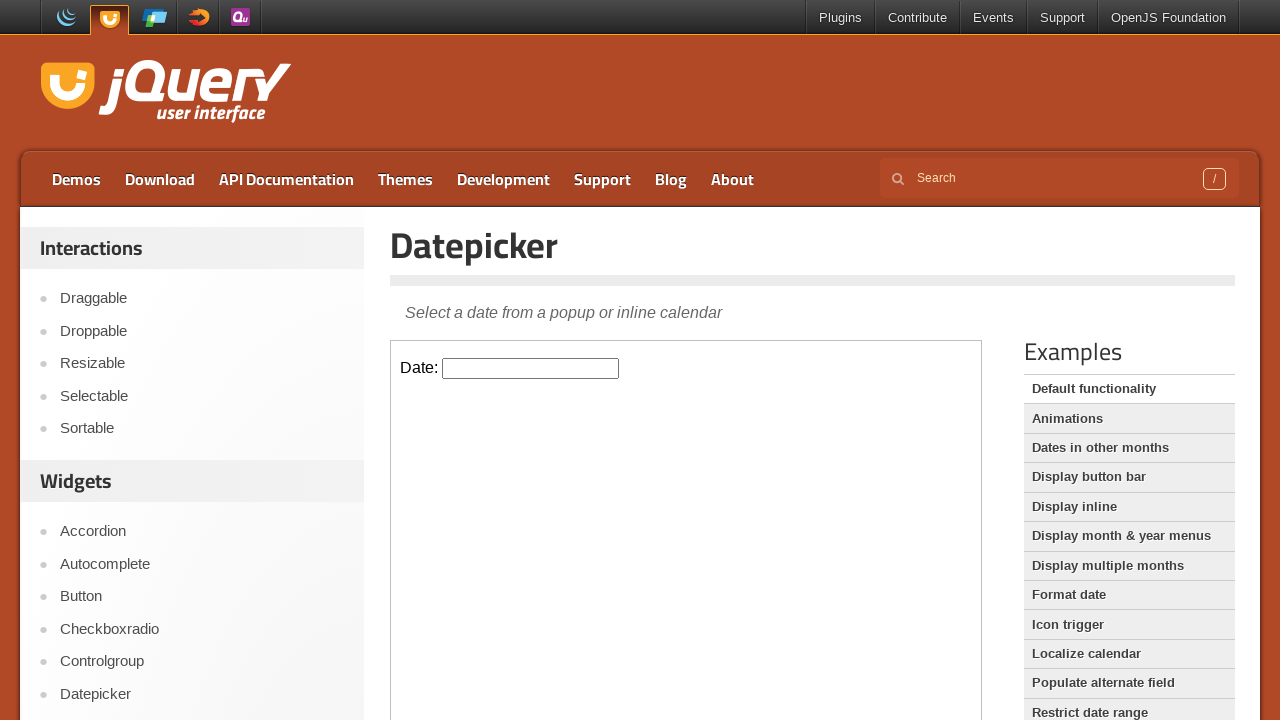

Calculated tomorrow's date: 03/02/2026
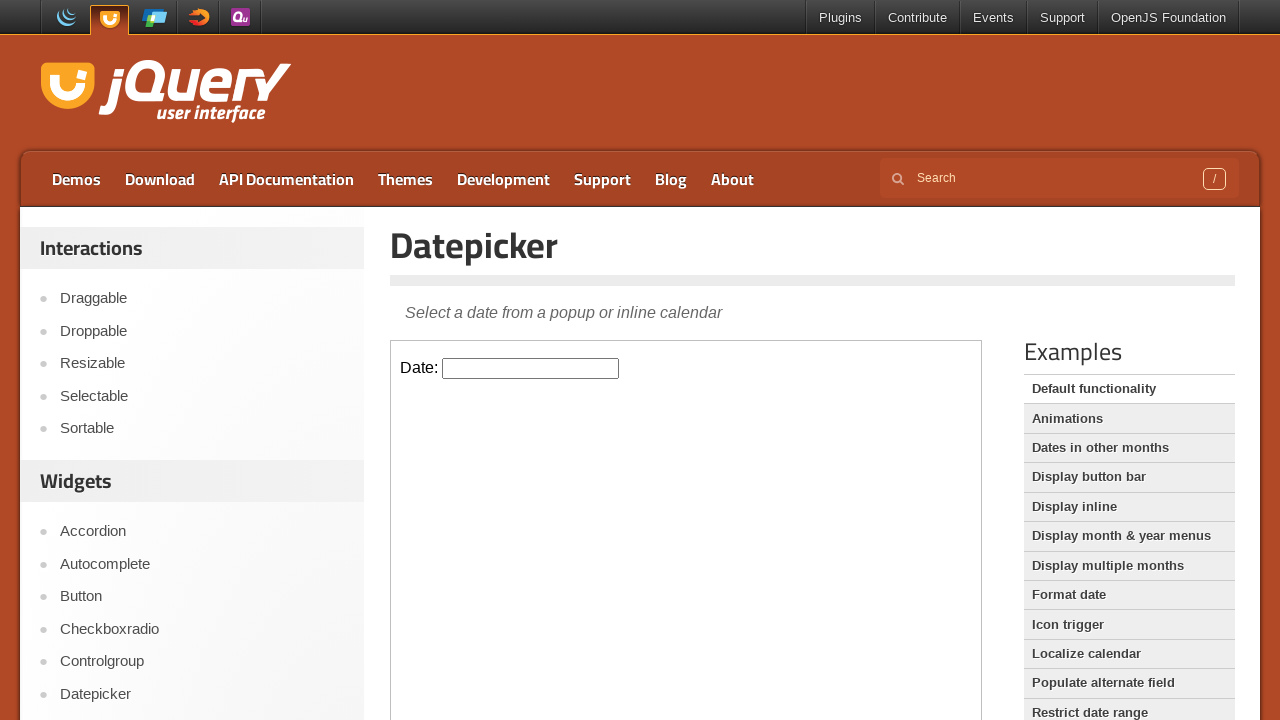

Located the jQuery UI datepicker iframe
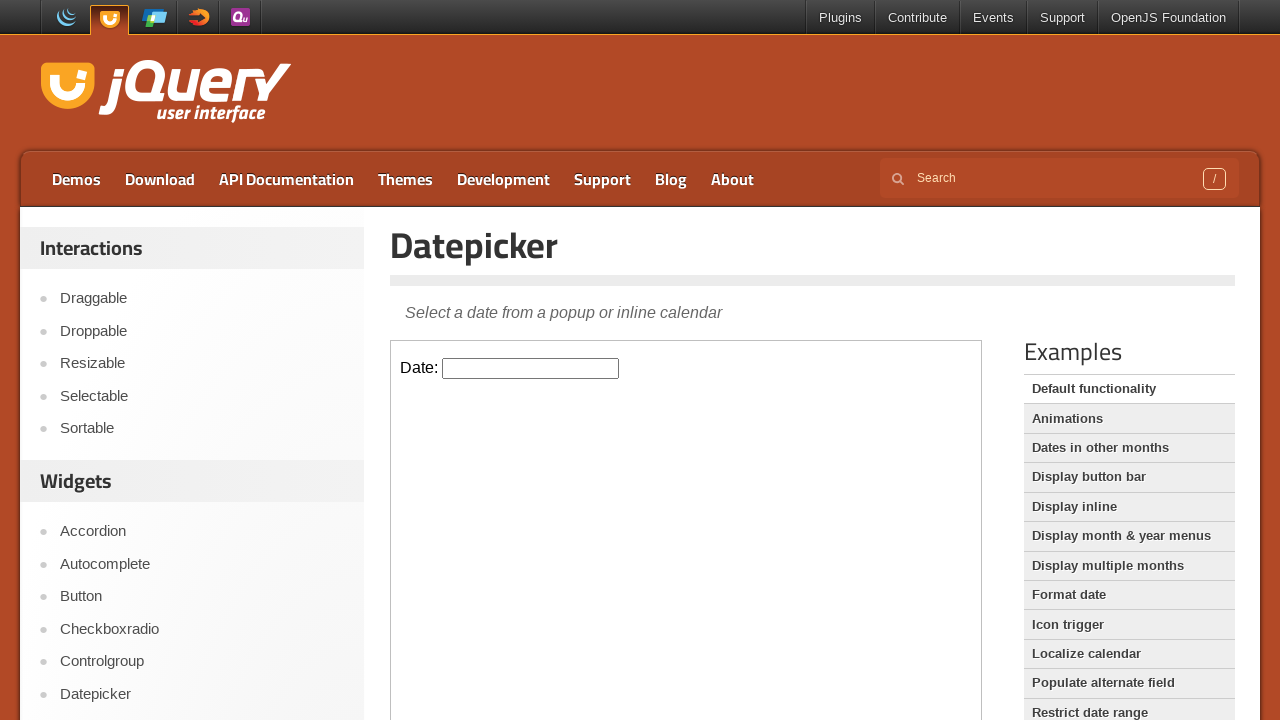

Filled datepicker input field with tomorrow's date: 03/02/2026 on iframe.demo-frame >> internal:control=enter-frame >> #datepicker
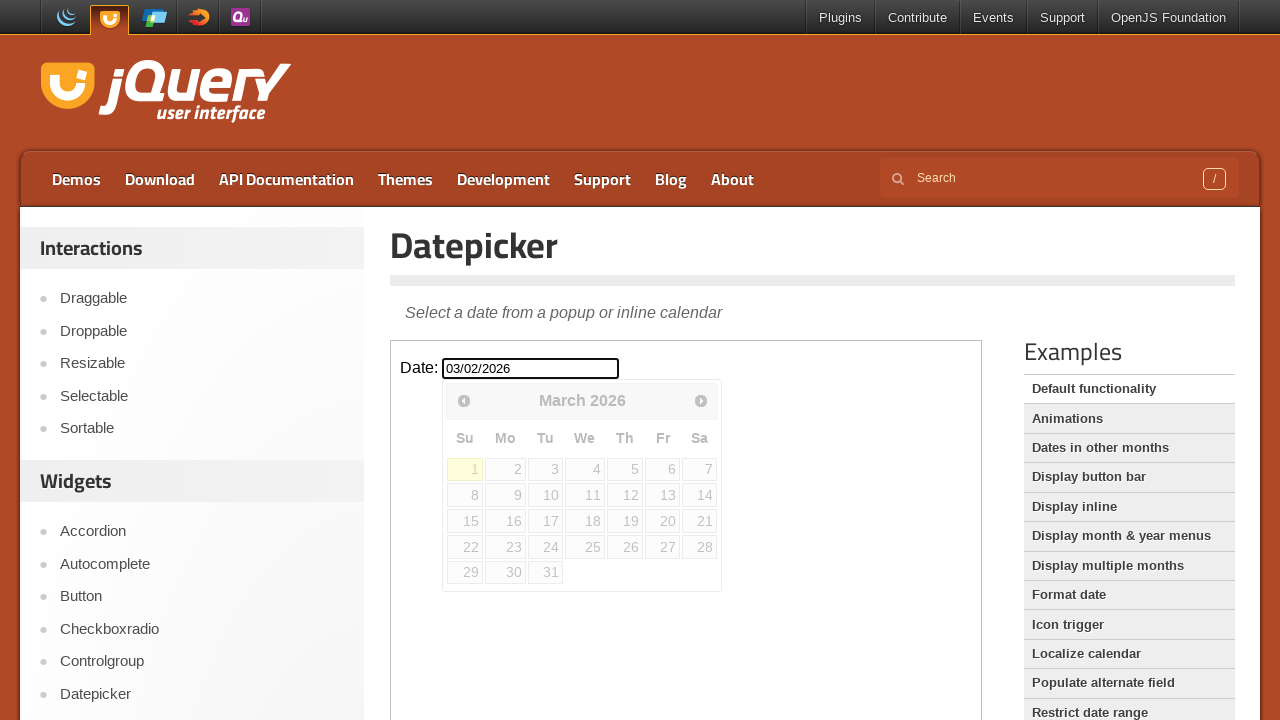

Pressed Escape to close the datepicker popup on iframe.demo-frame >> internal:control=enter-frame >> #datepicker
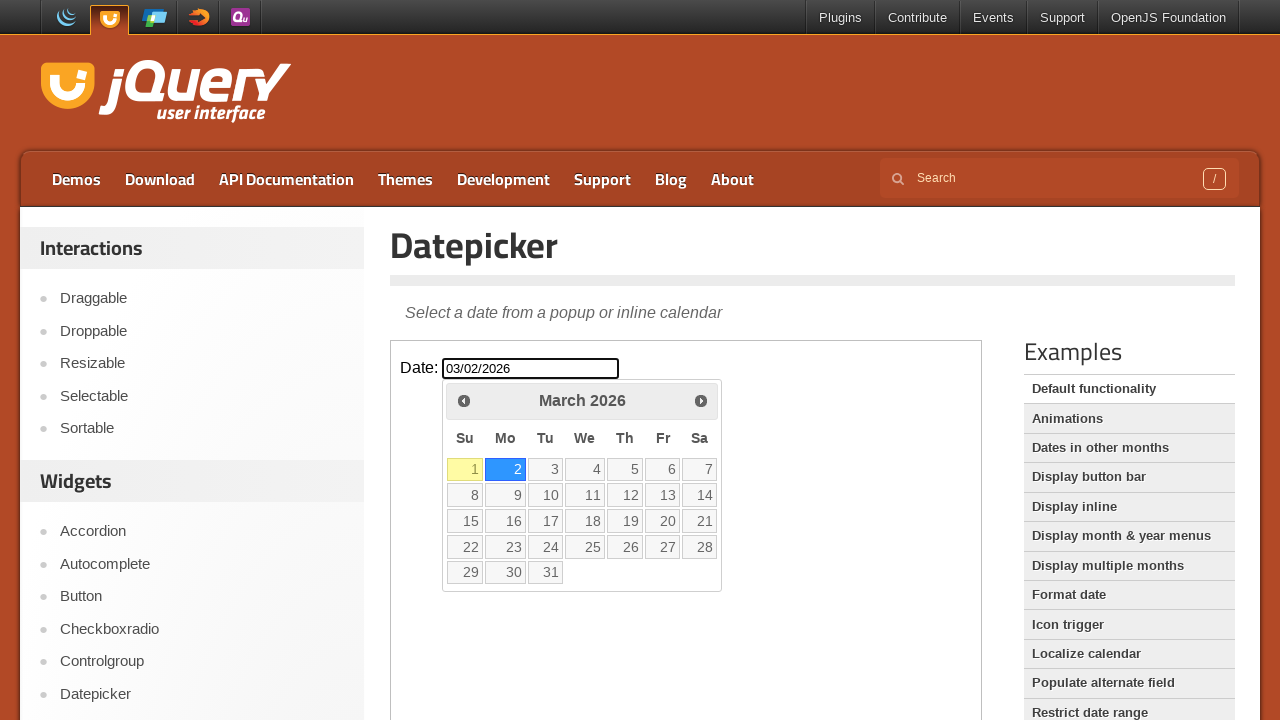

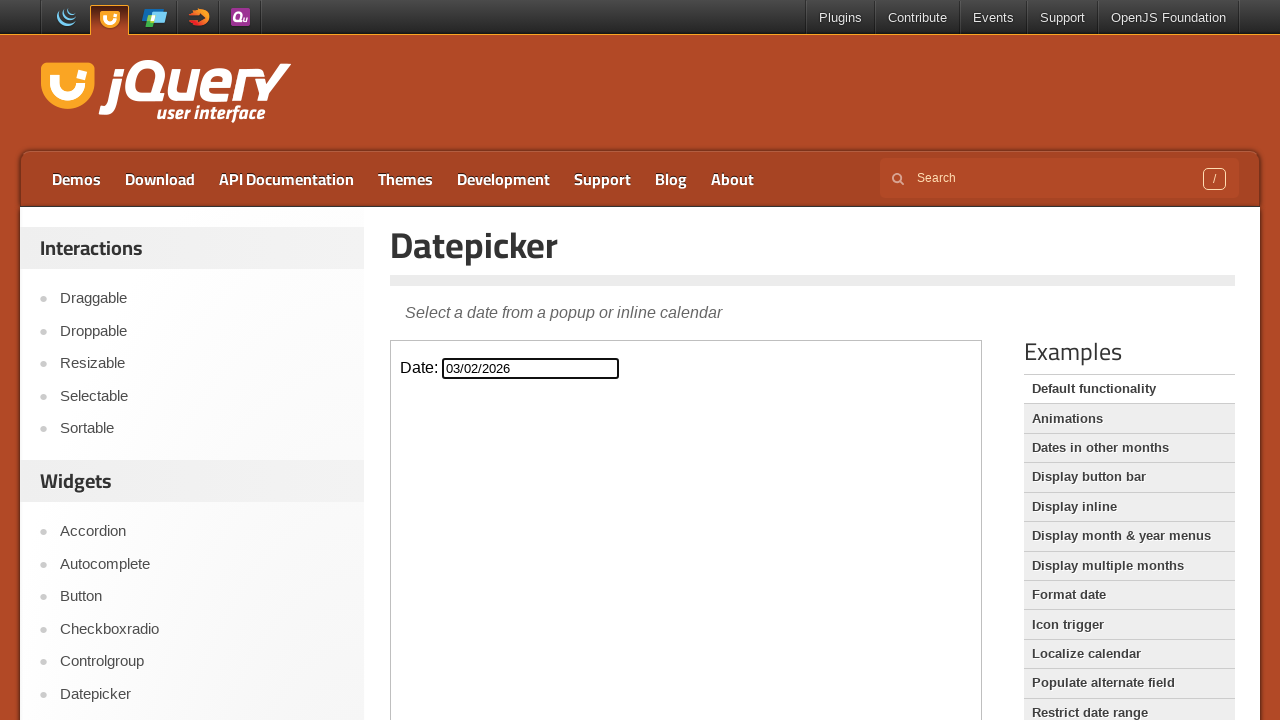